Tests pagination web table by scrolling to the table, checking prices, and selecting checkboxes for products within a price range of $5-$10.

Starting URL: https://testautomationpractice.blogspot.com/

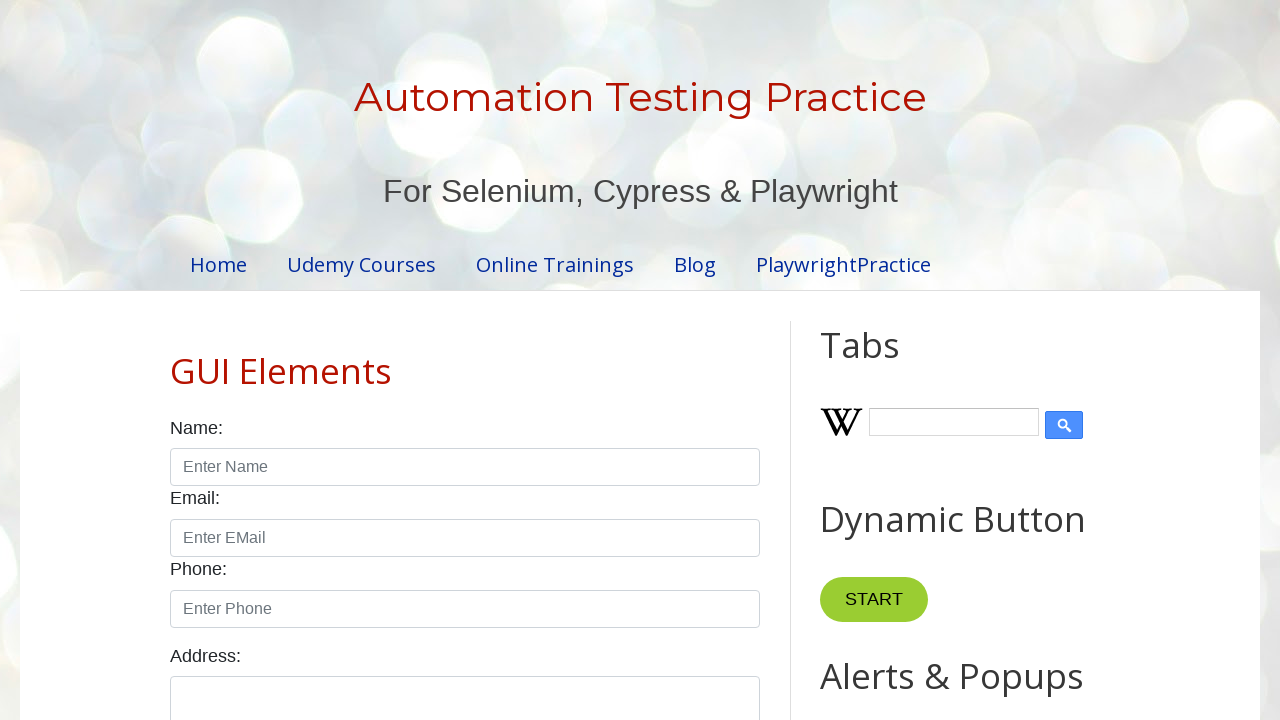

Scrolled to Pagination Web Table heading
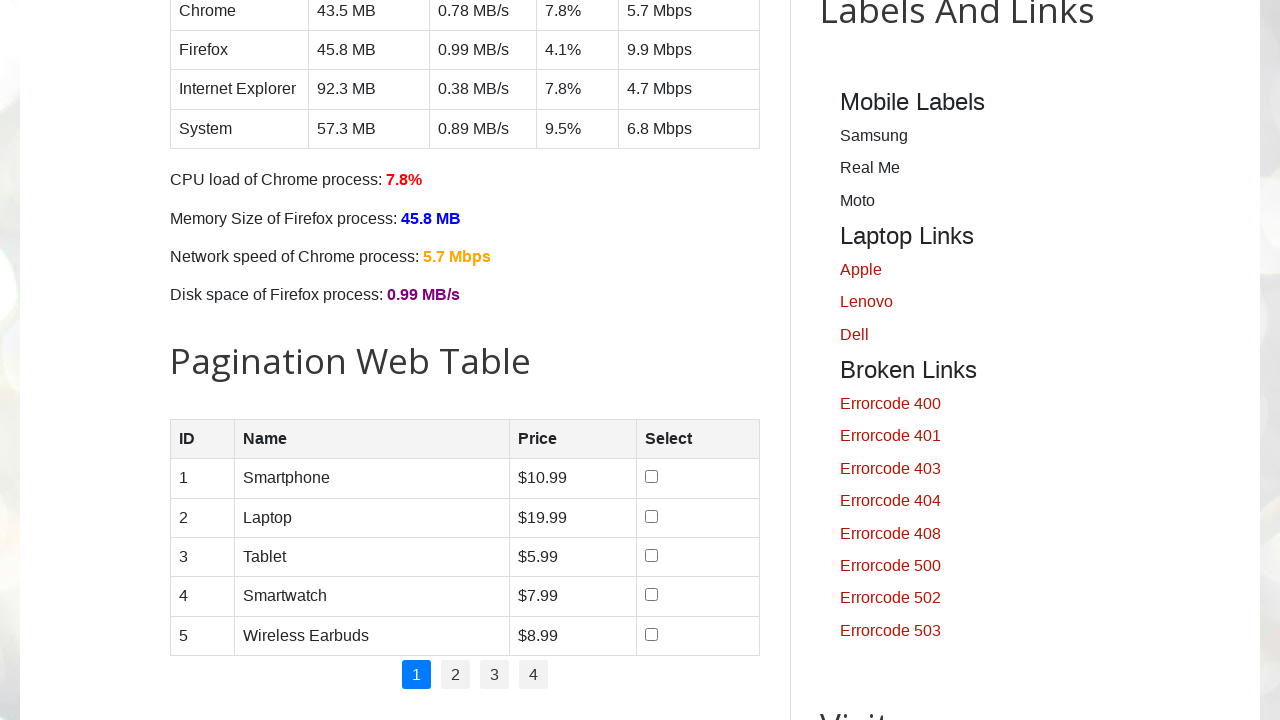

Located all table rows in product table
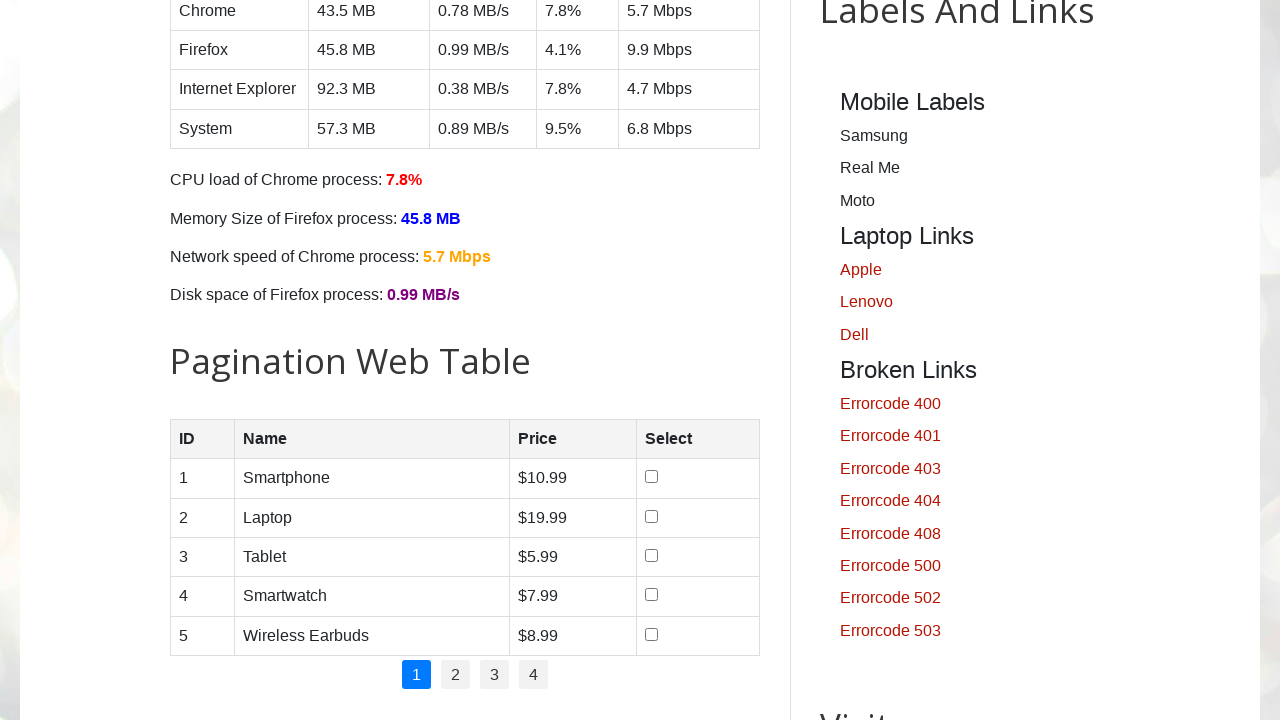

Counted 5 rows in the product table
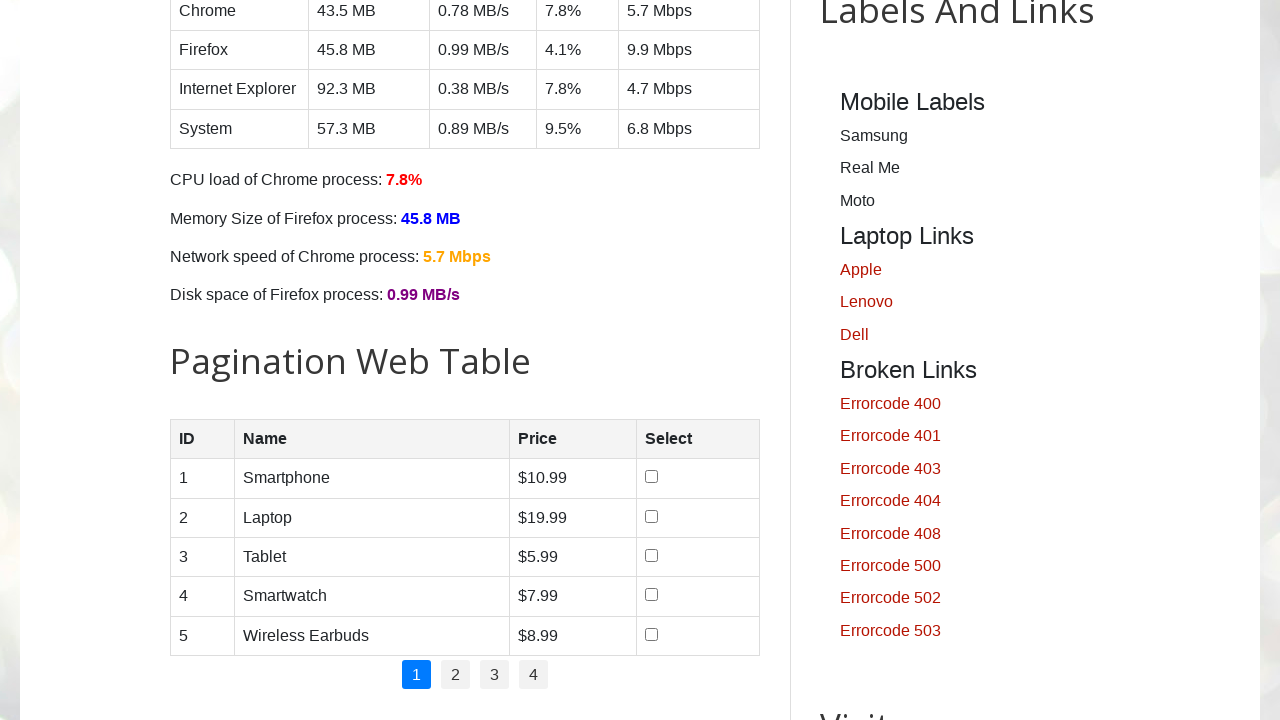

Retrieved price text '$10.99' from row 1
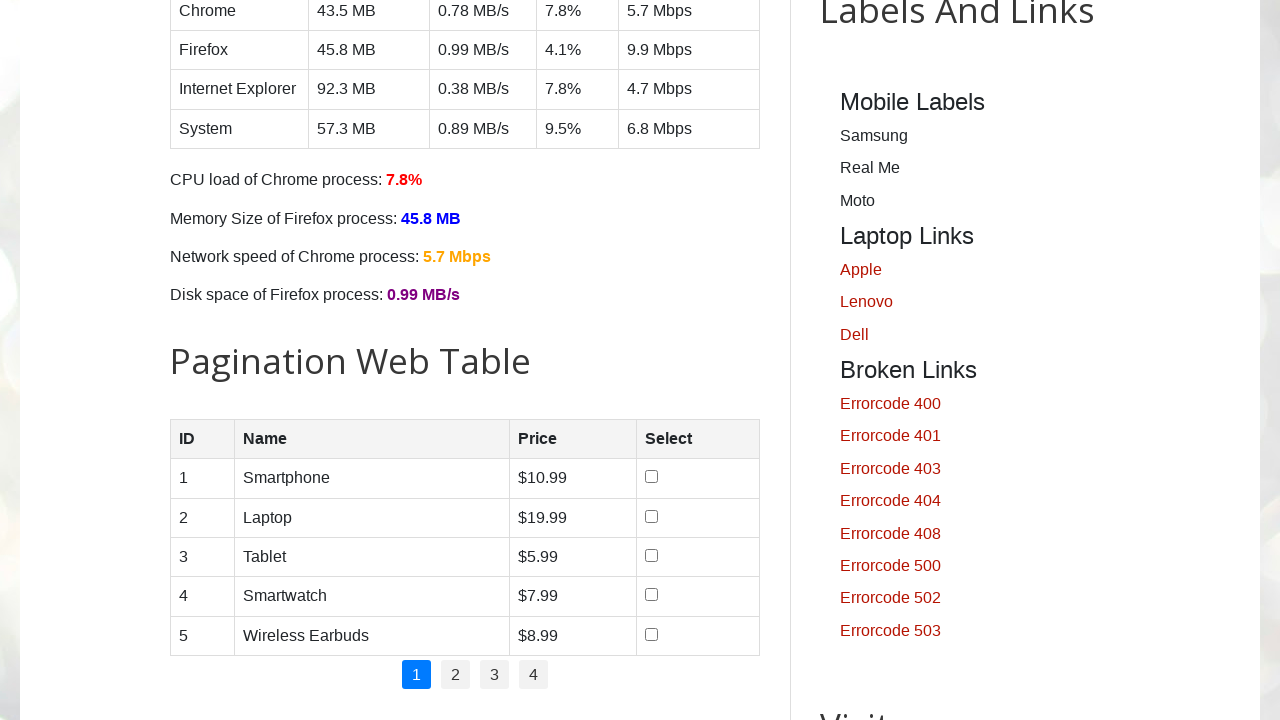

Parsed price value '10.9' from row 1
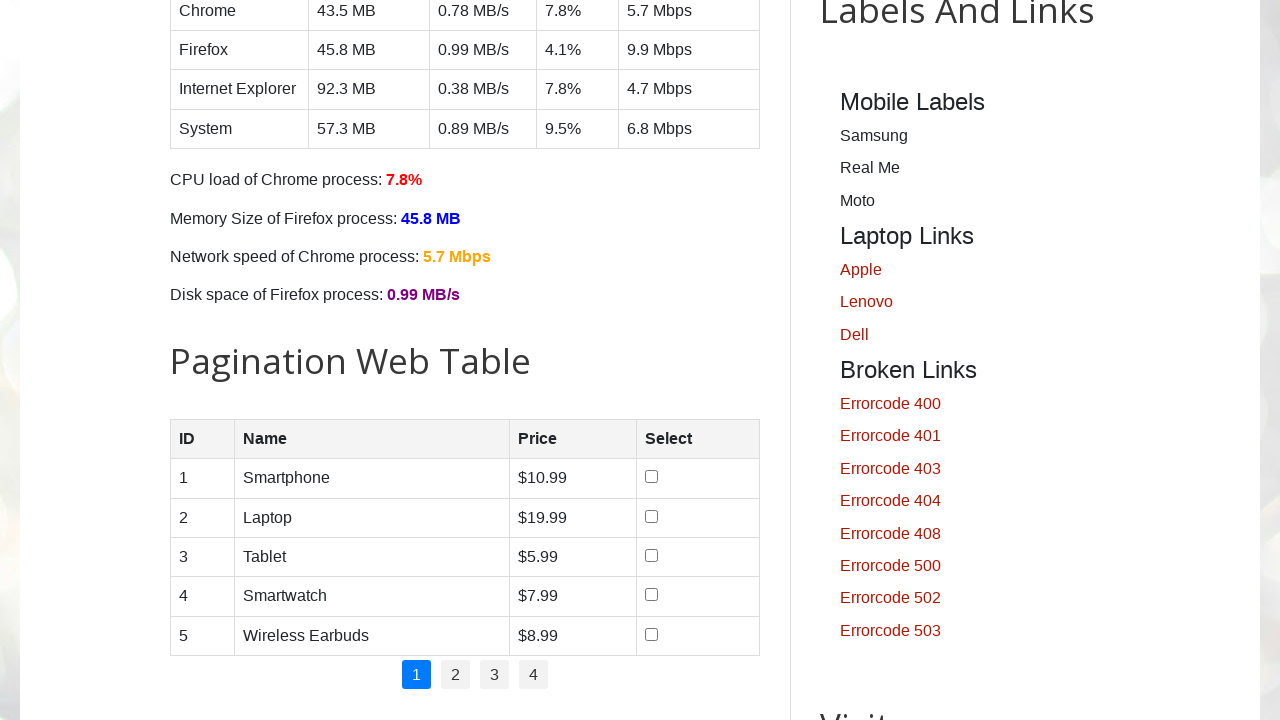

Converted price to float: $10.9
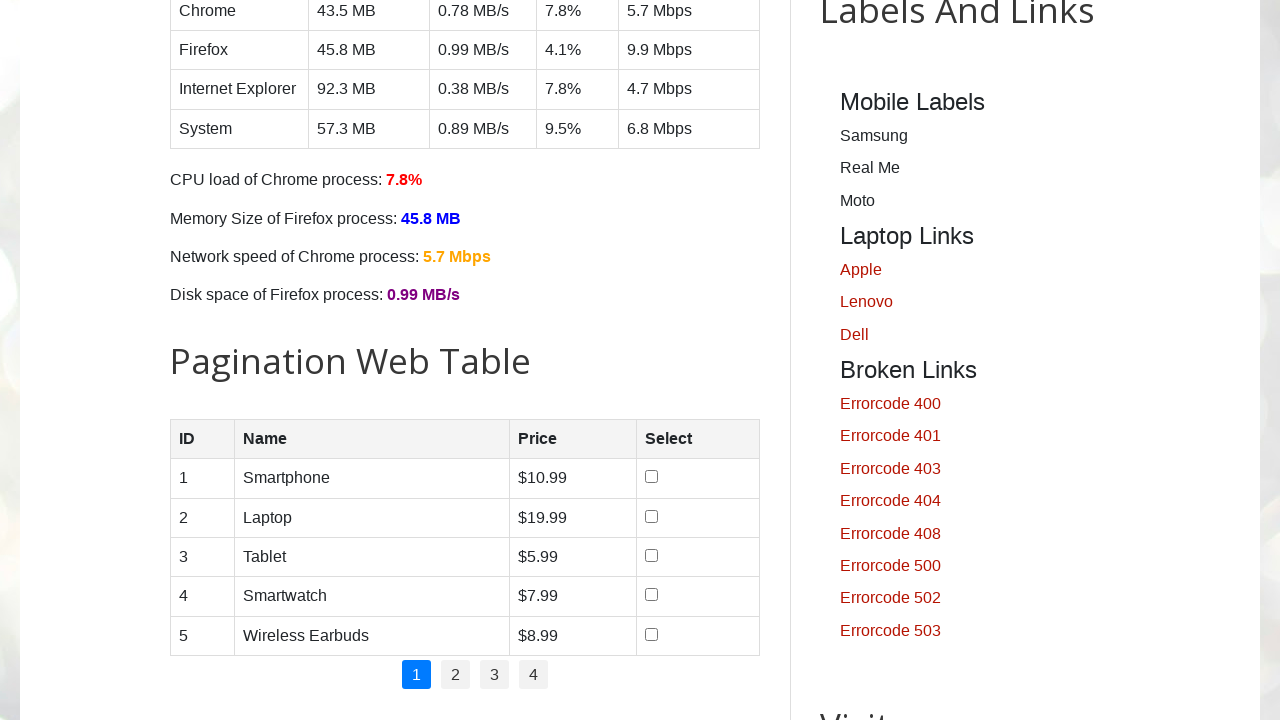

Price $10.9 is outside $5-$10 range; skipped row 1
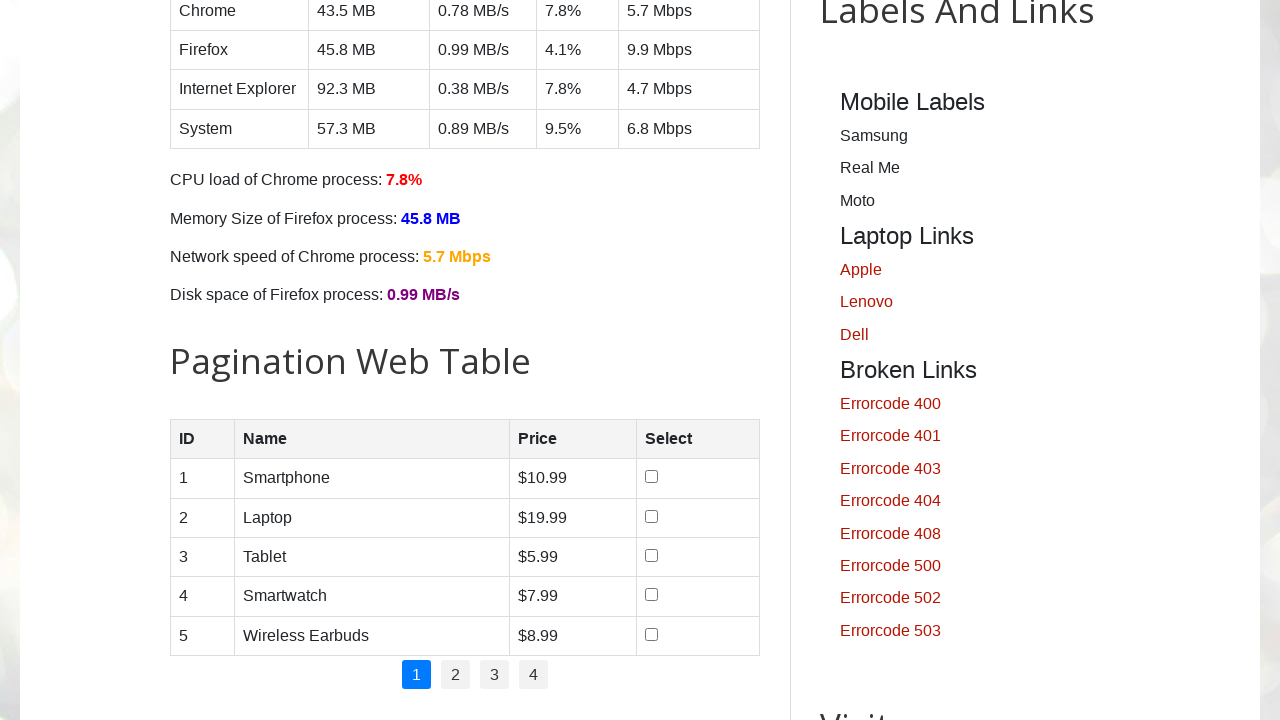

Retrieved price text '$19.99' from row 2
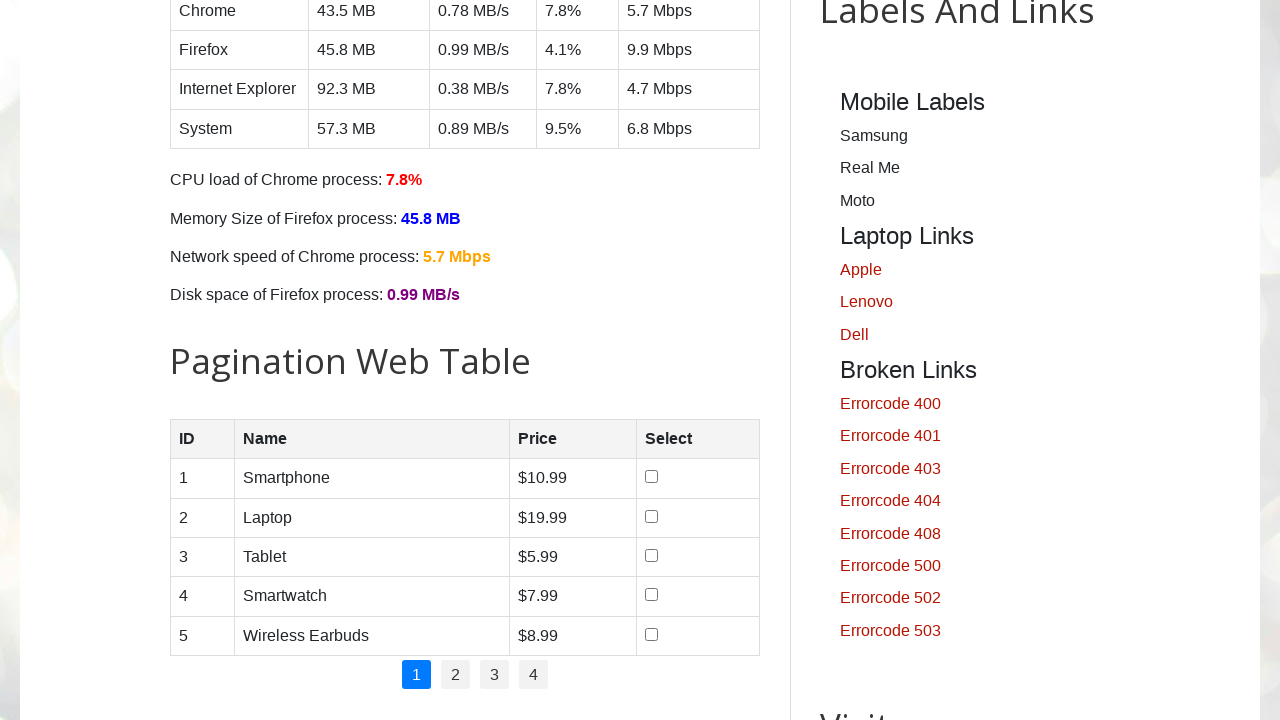

Parsed price value '19.9' from row 2
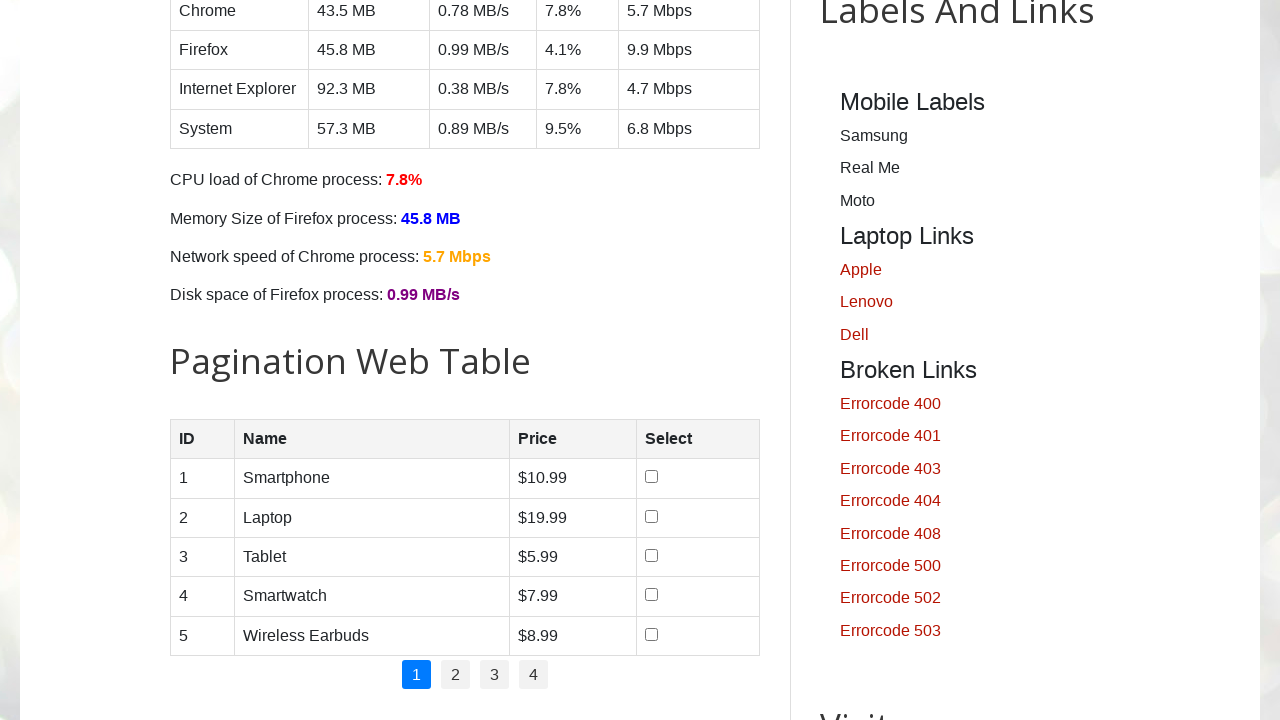

Converted price to float: $19.9
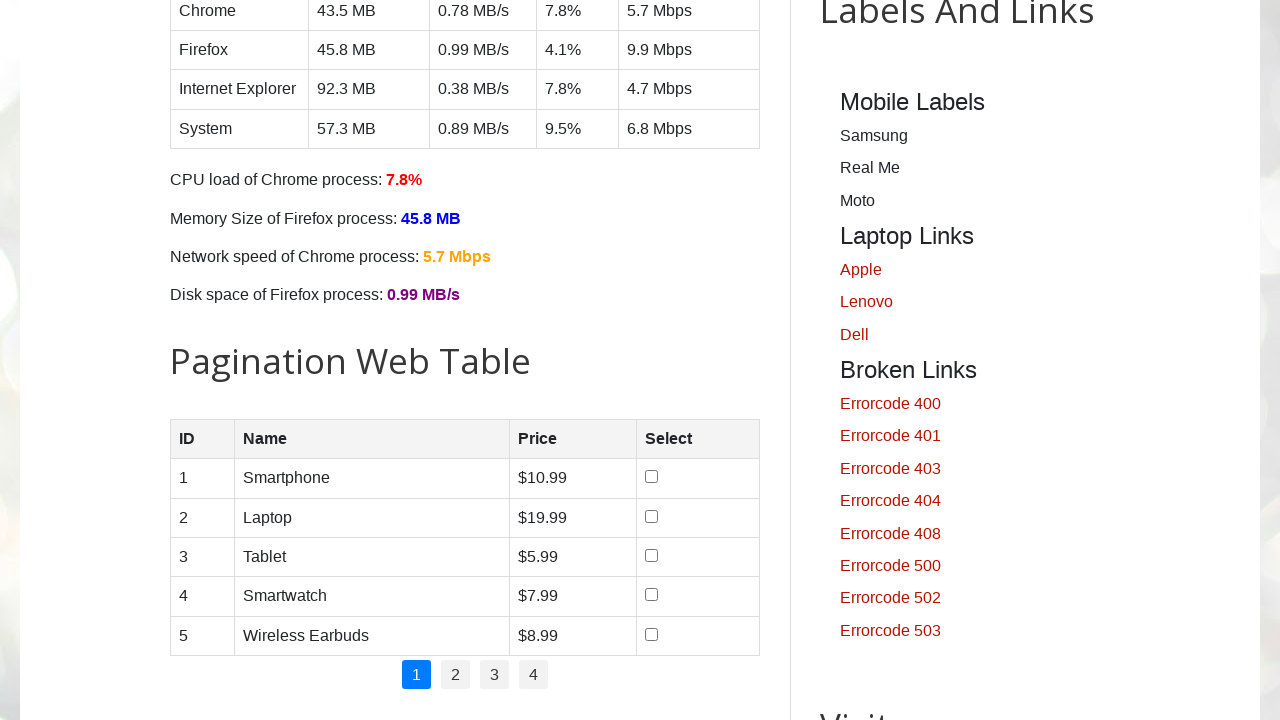

Price $19.9 is outside $5-$10 range; skipped row 2
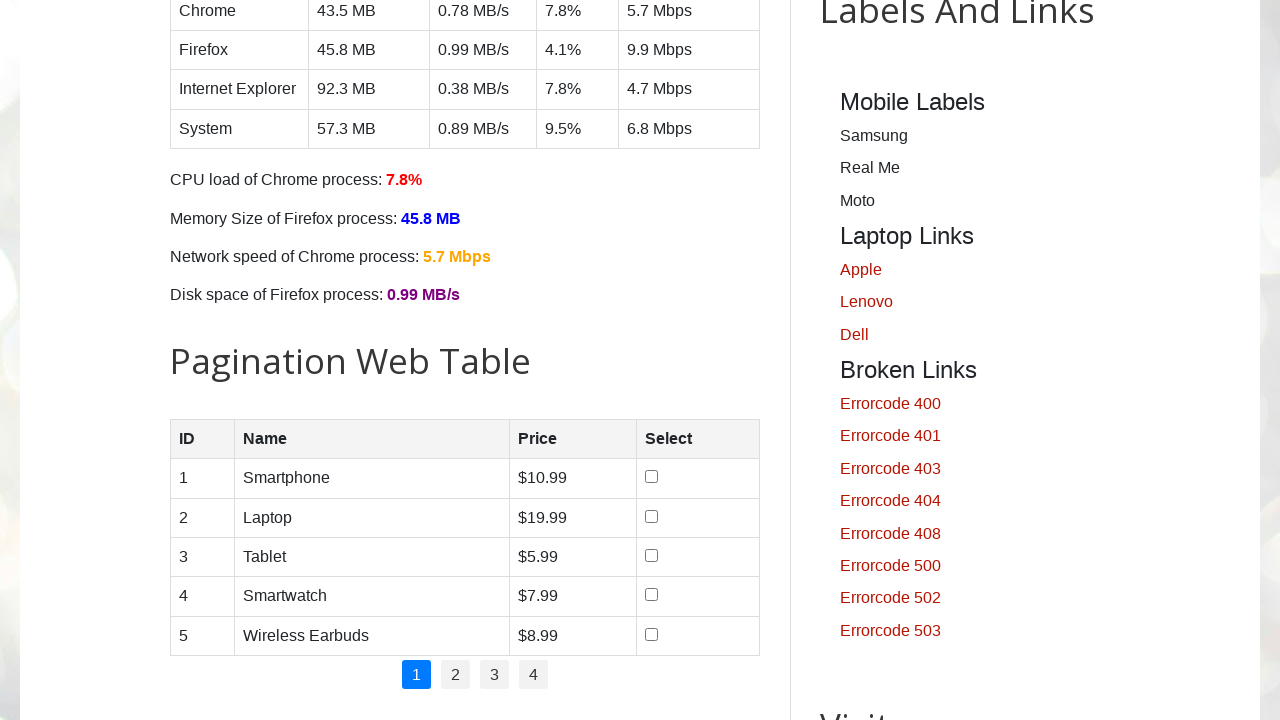

Retrieved price text '$5.99' from row 3
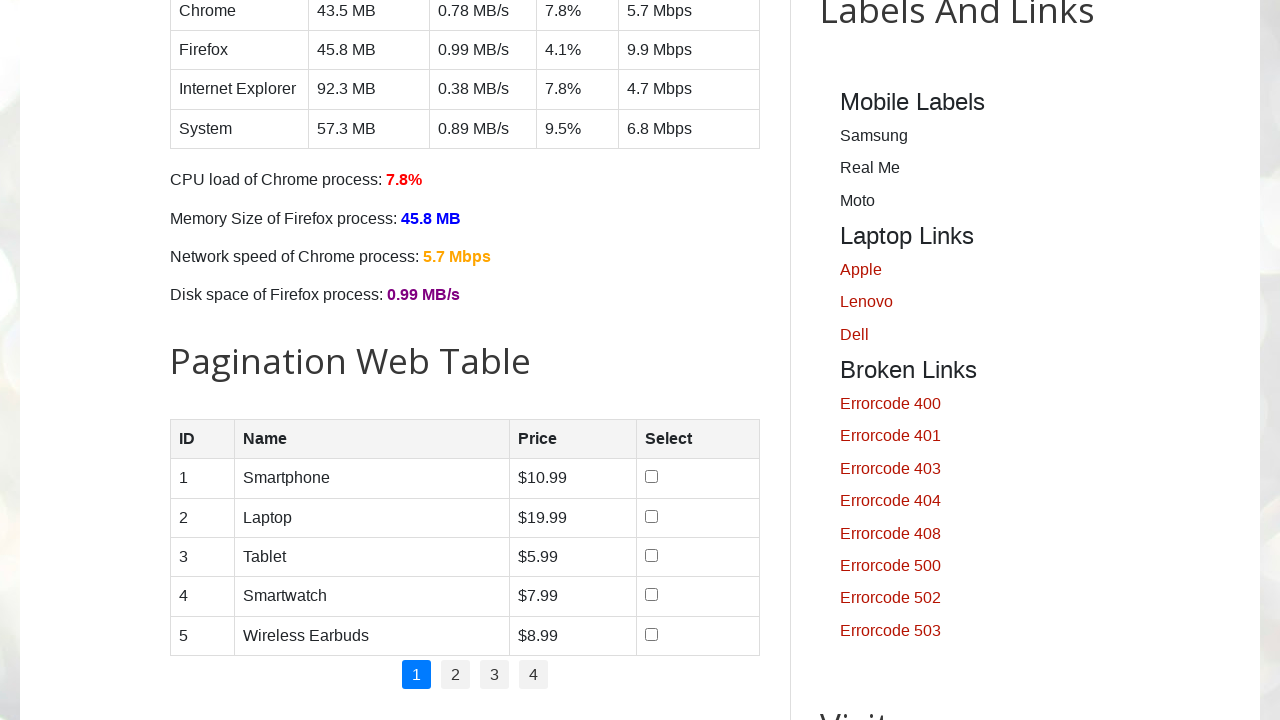

Parsed price value '5.9' from row 3
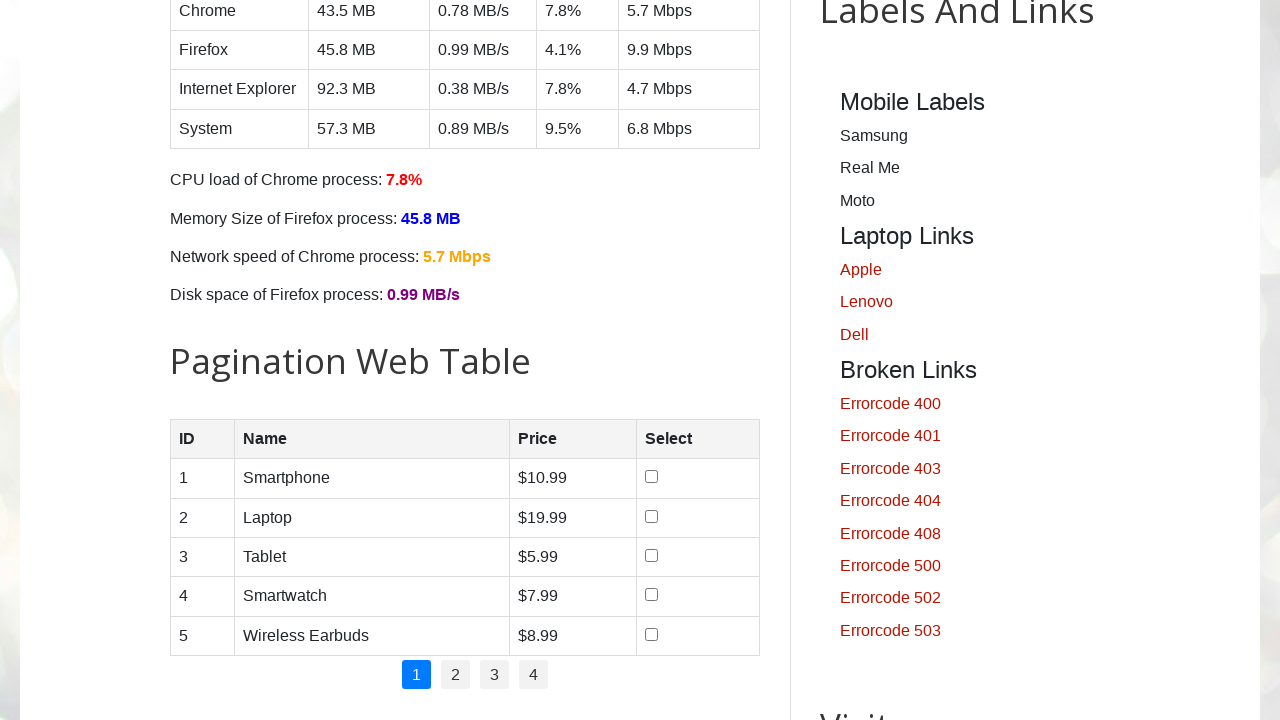

Converted price to float: $5.9
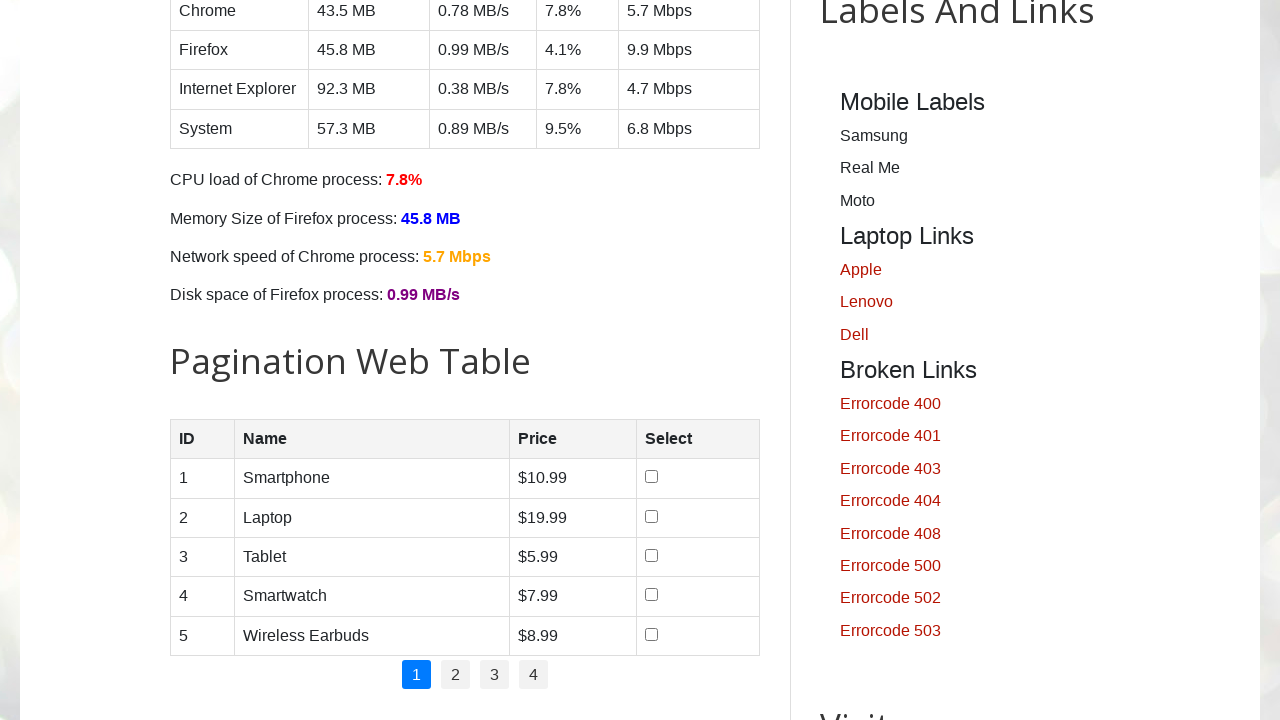

Price $5.9 is within $5-$10 range; clicked checkbox for row 3 at (651, 555) on //table[@id='productTable']/tbody/tr[3]/td[4]/input
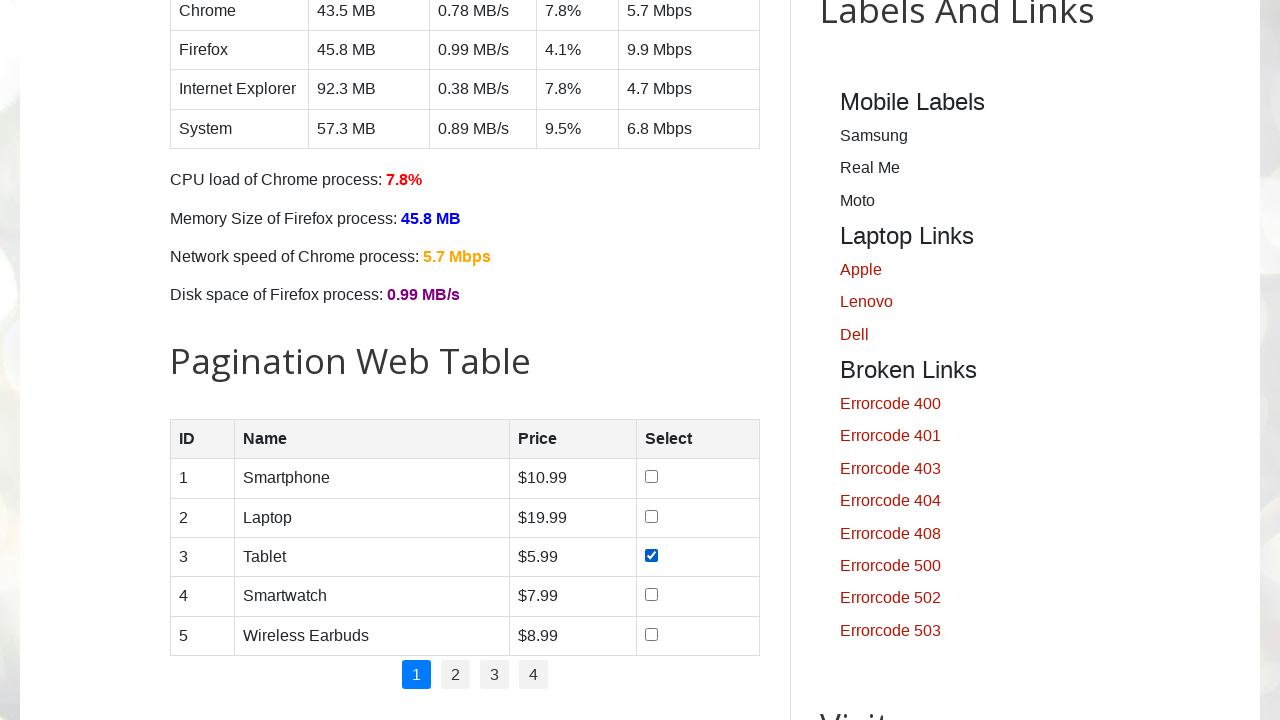

Retrieved price text '$7.99' from row 4
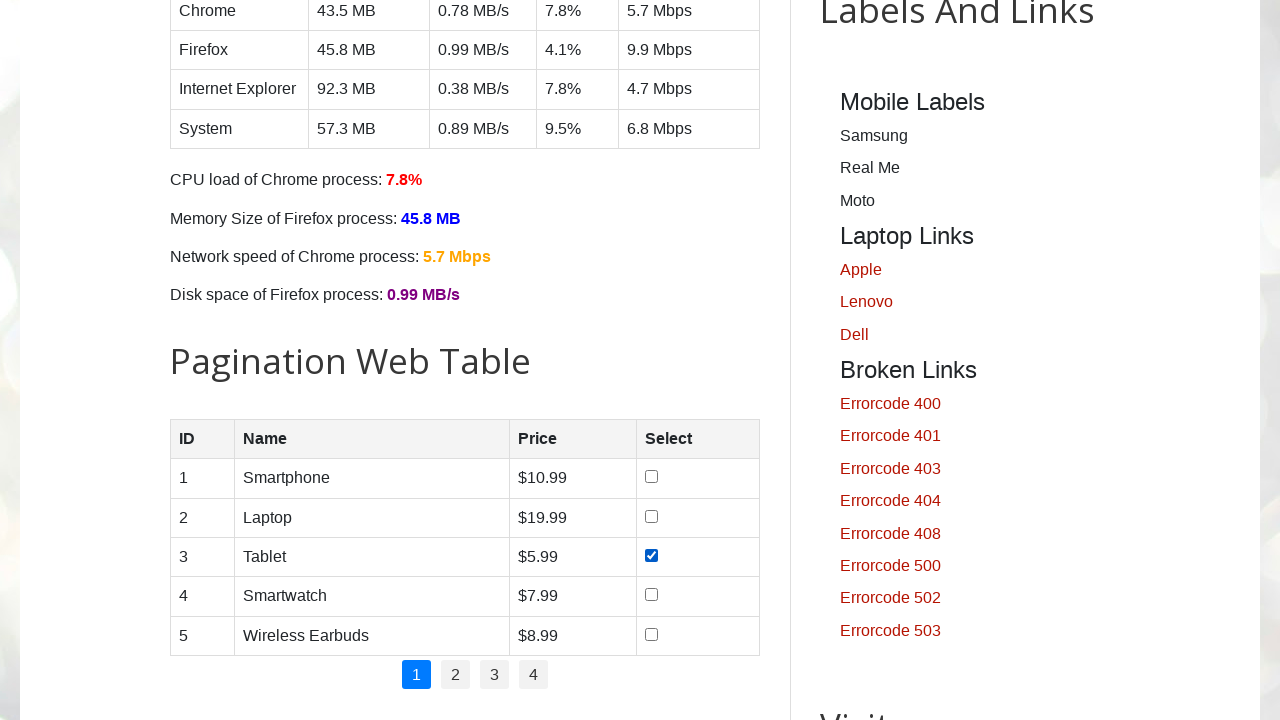

Parsed price value '7.9' from row 4
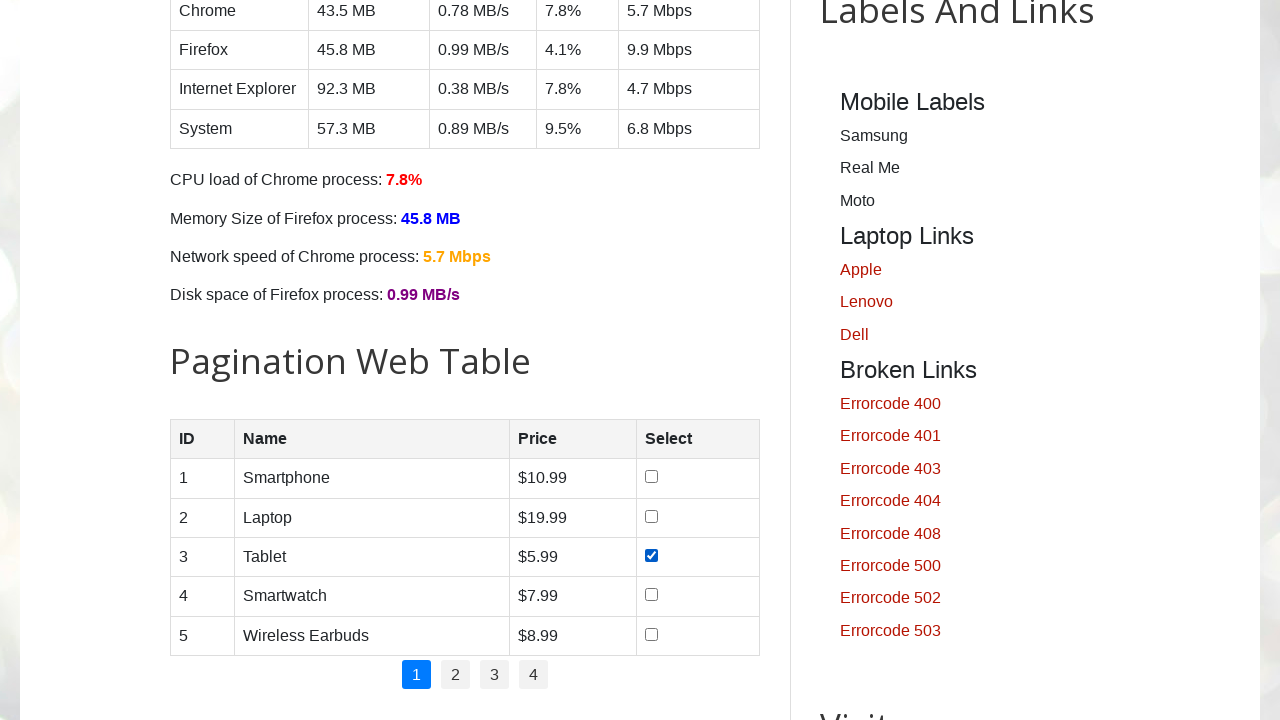

Converted price to float: $7.9
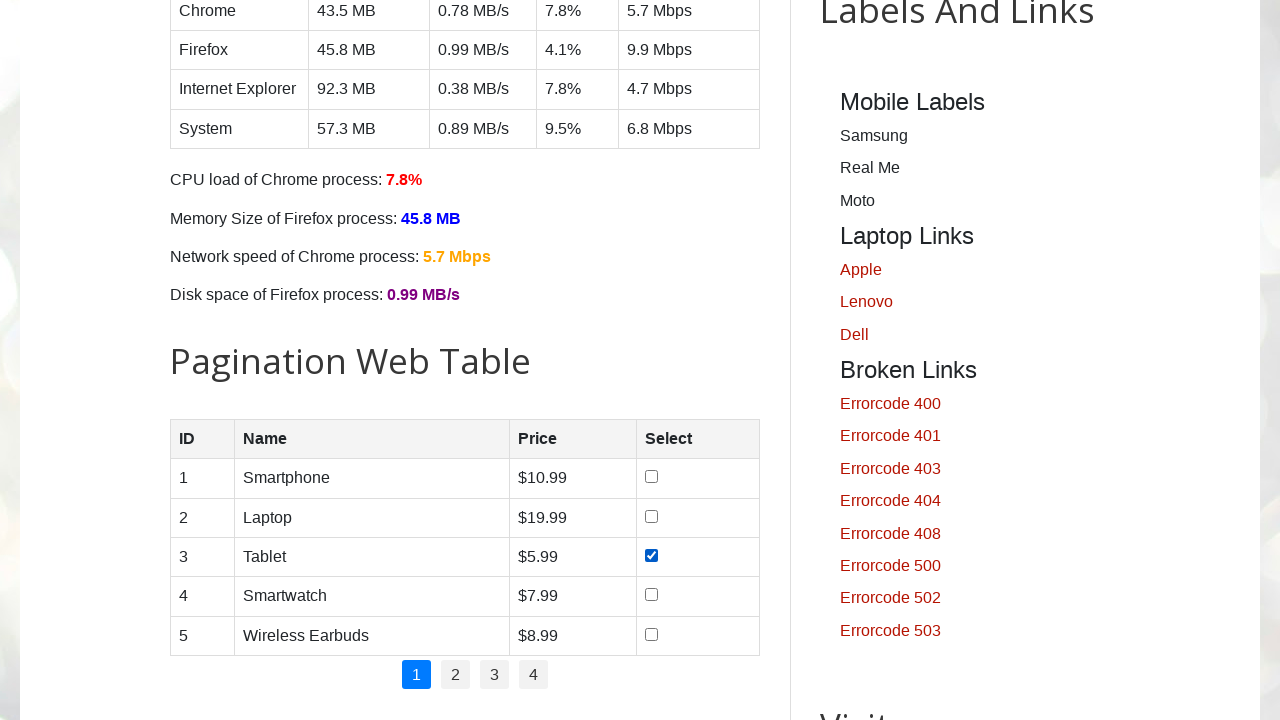

Price $7.9 is within $5-$10 range; clicked checkbox for row 4 at (651, 595) on //table[@id='productTable']/tbody/tr[4]/td[4]/input
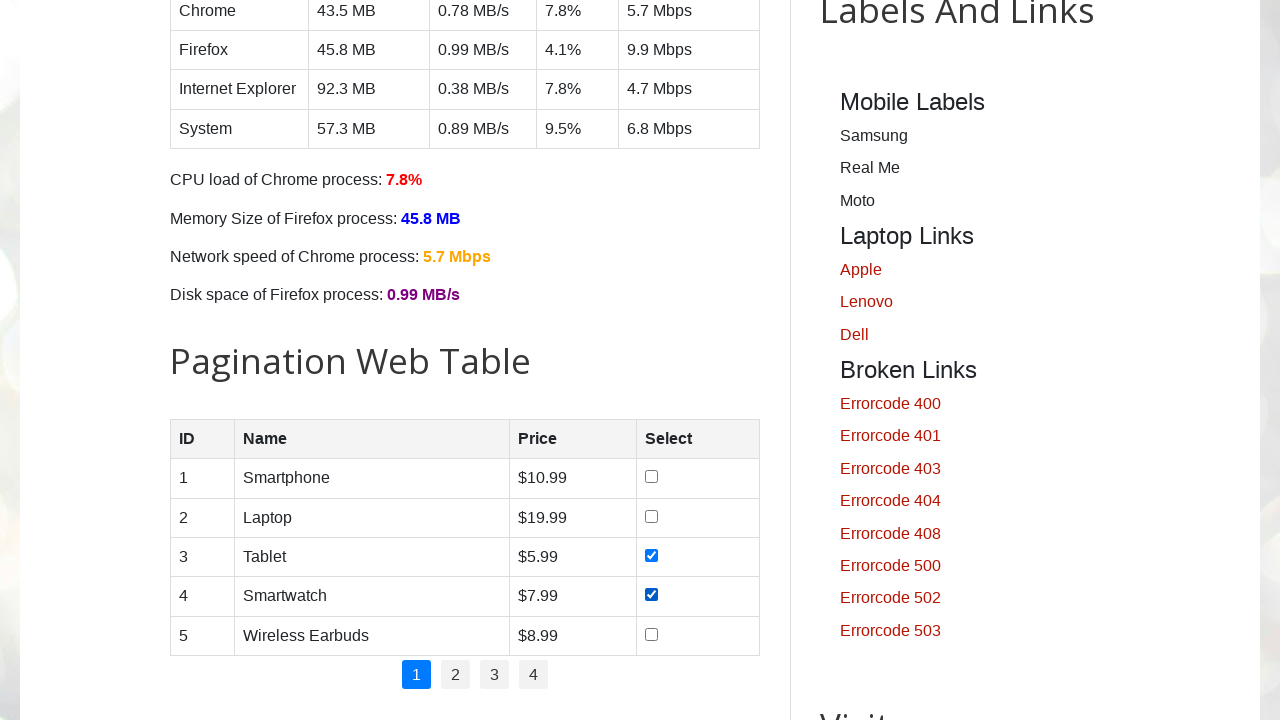

Retrieved price text '$8.99' from row 5
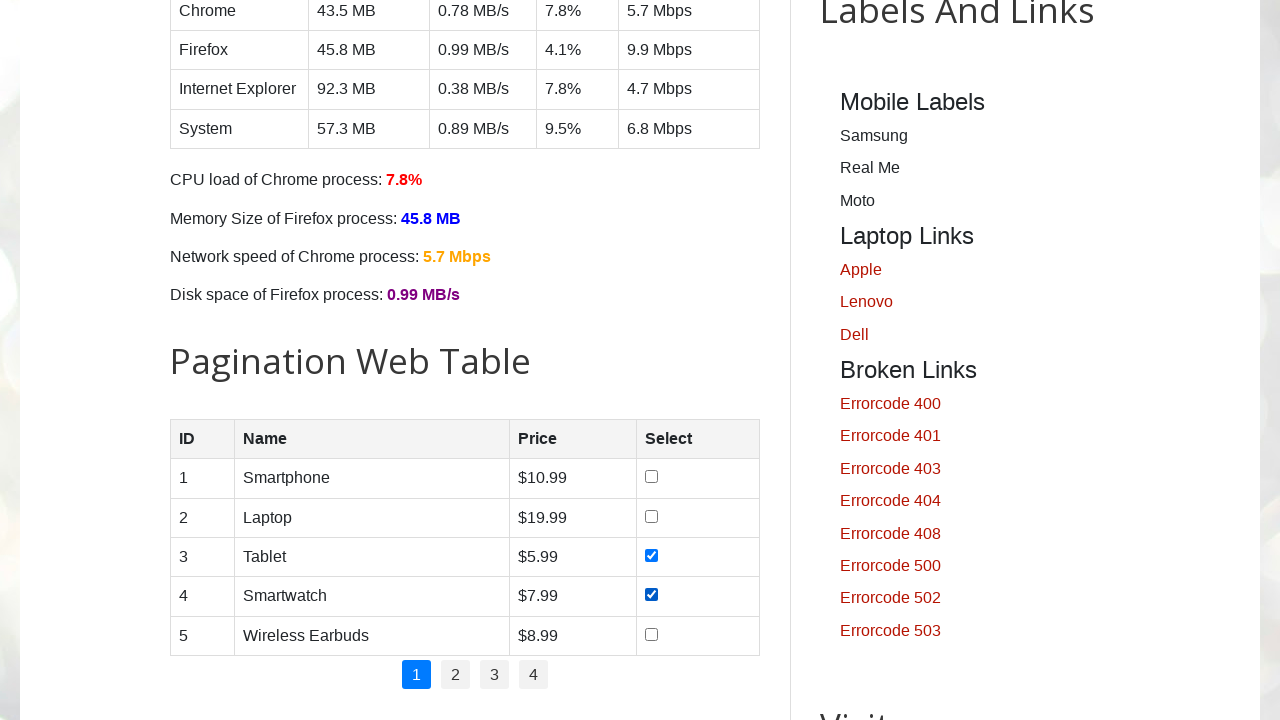

Parsed price value '8.9' from row 5
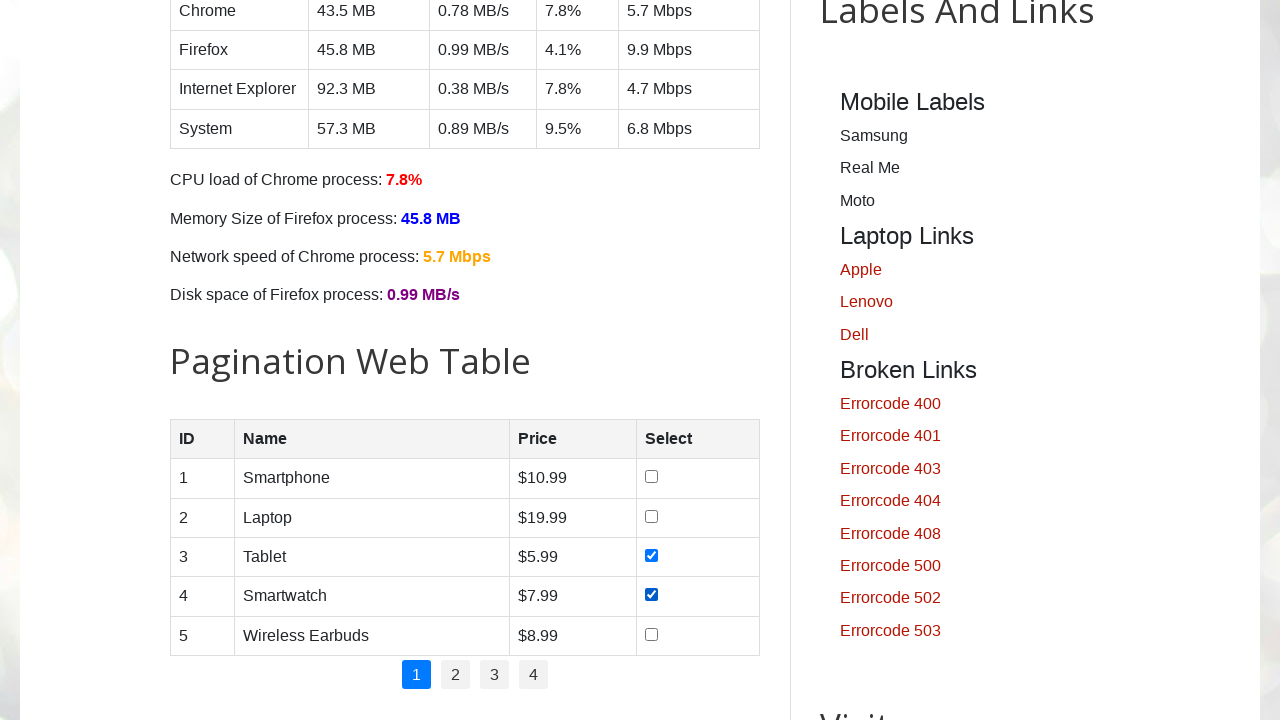

Converted price to float: $8.9
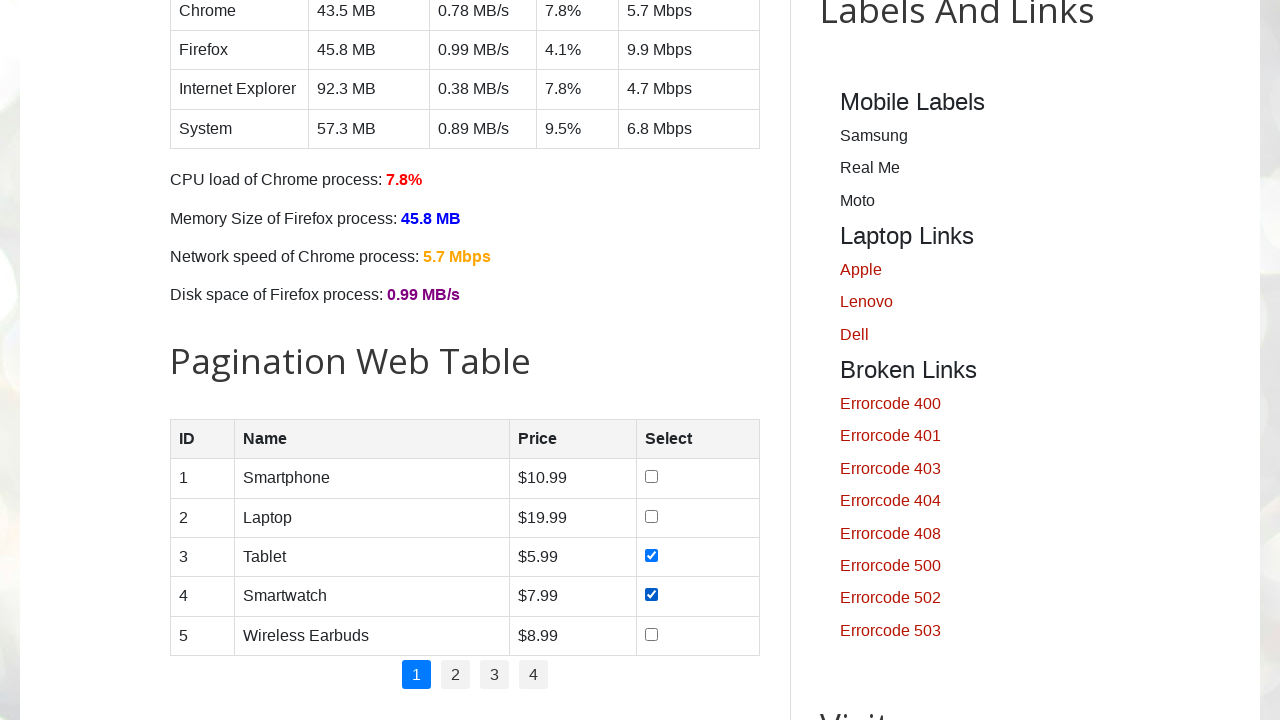

Price $8.9 is within $5-$10 range; clicked checkbox for row 5 at (651, 634) on //table[@id='productTable']/tbody/tr[5]/td[4]/input
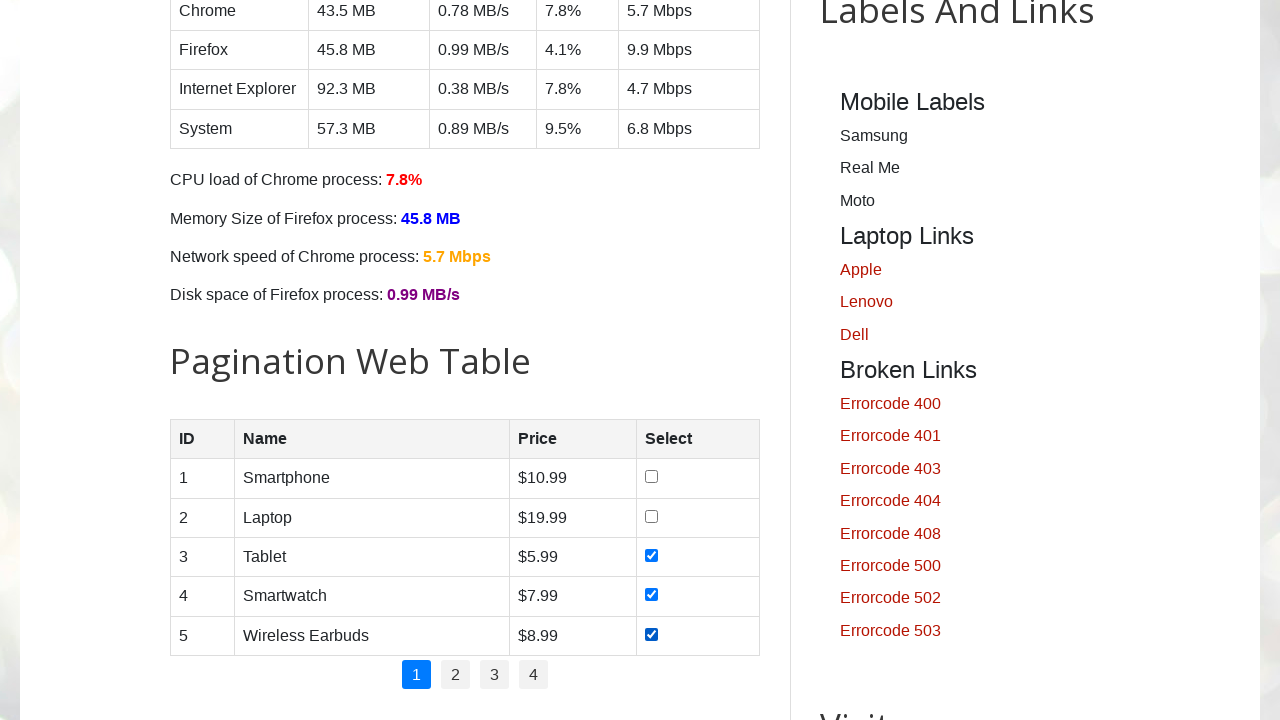

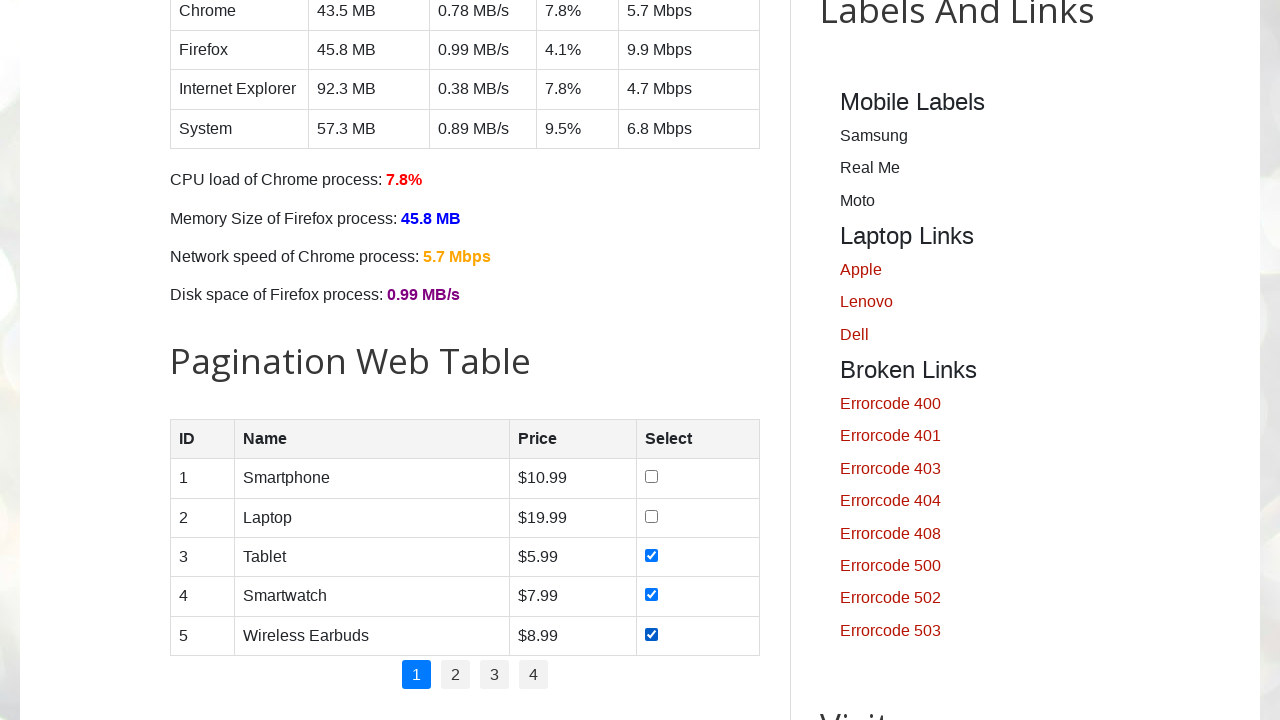